Tests the Team page of the 99 Bottles of Beer website by clicking the Team menu link and verifying that the creator names (Oliver Schade, Gregor Scheithauer, Stefan Scheler) are displayed on the page.

Starting URL: http://www.99-bottles-of-beer.net/

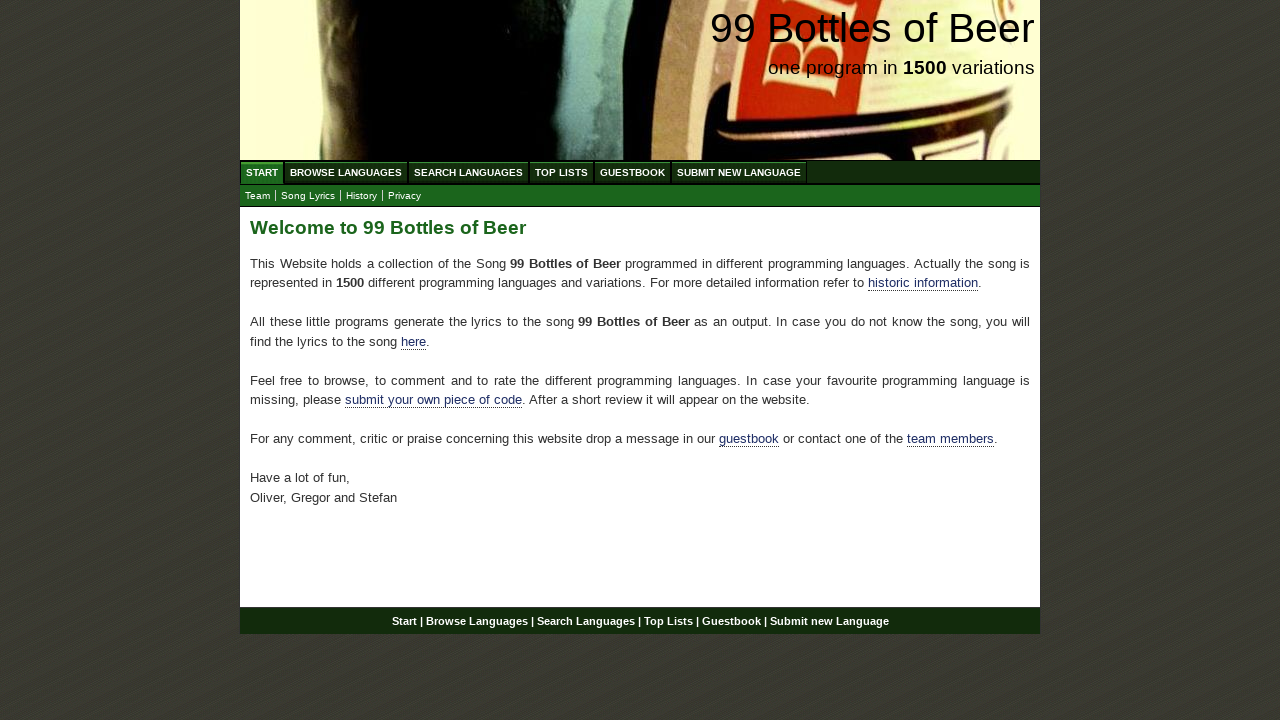

Clicked on Team menu link at (258, 196) on a[href='team.html']
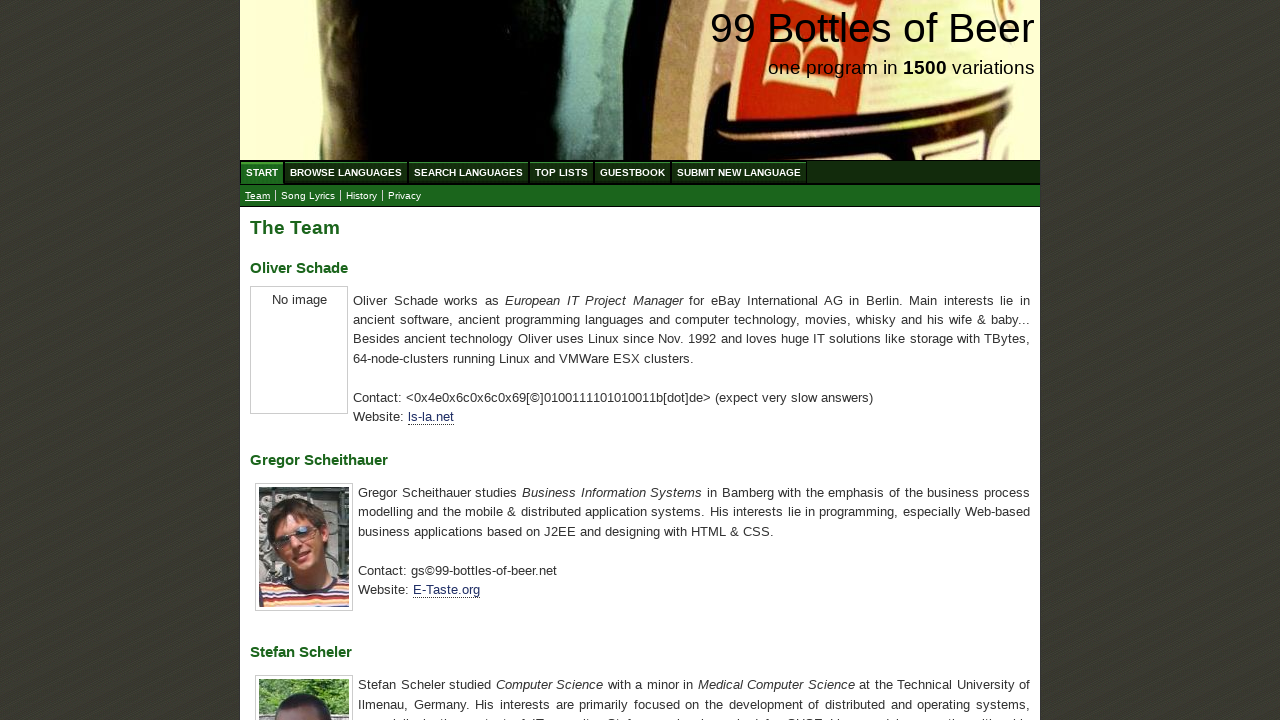

Team page main content loaded
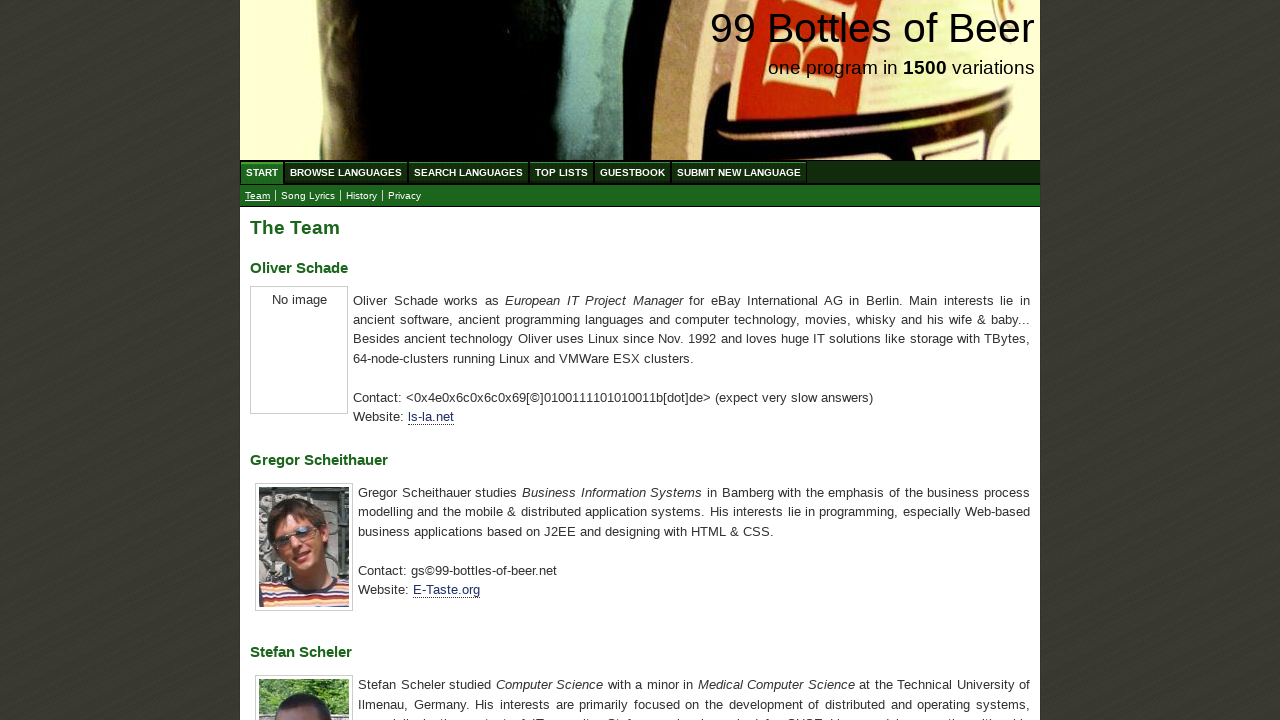

Oliver Schade name is displayed on Team page
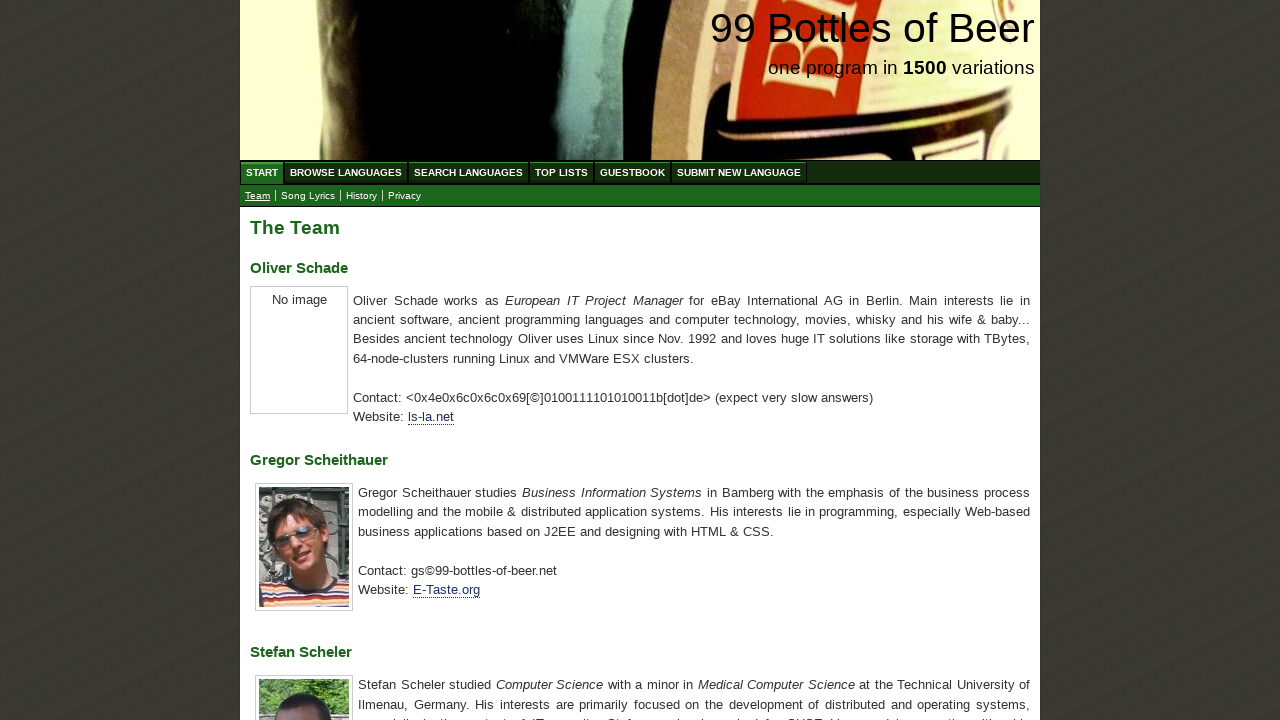

Gregor Scheithauer name is displayed on Team page
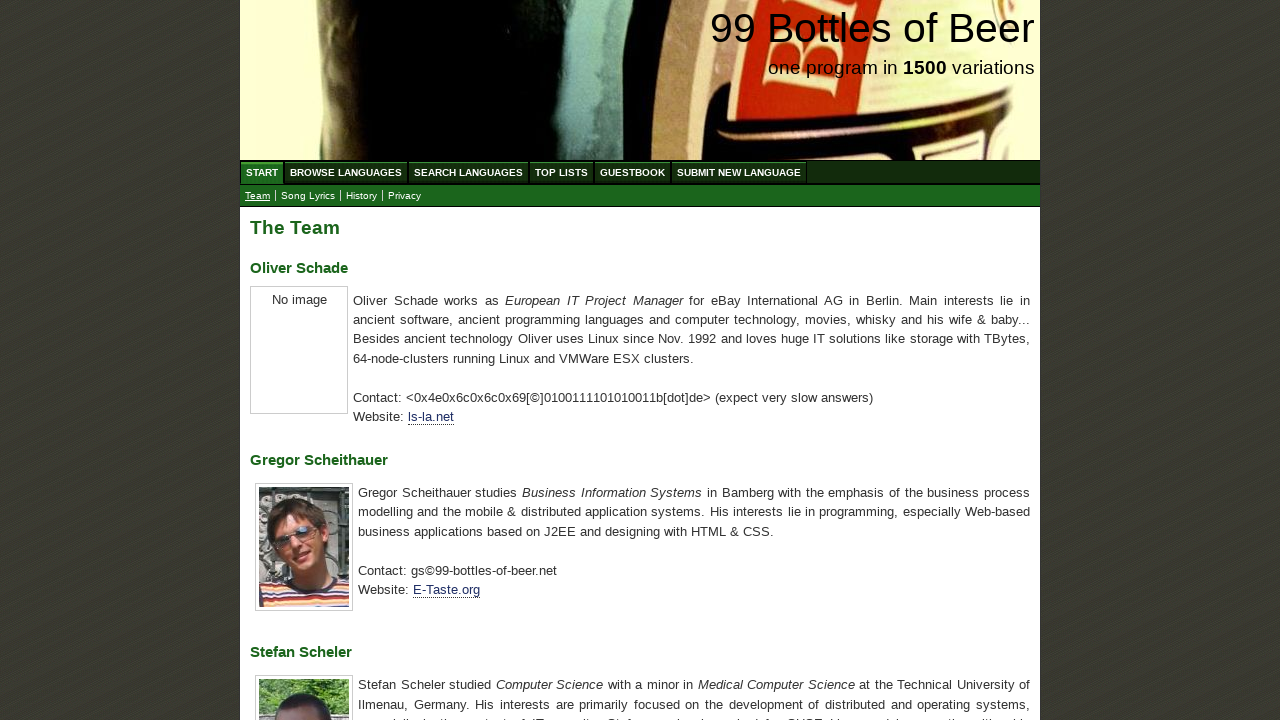

Stefan Scheler name is displayed on Team page
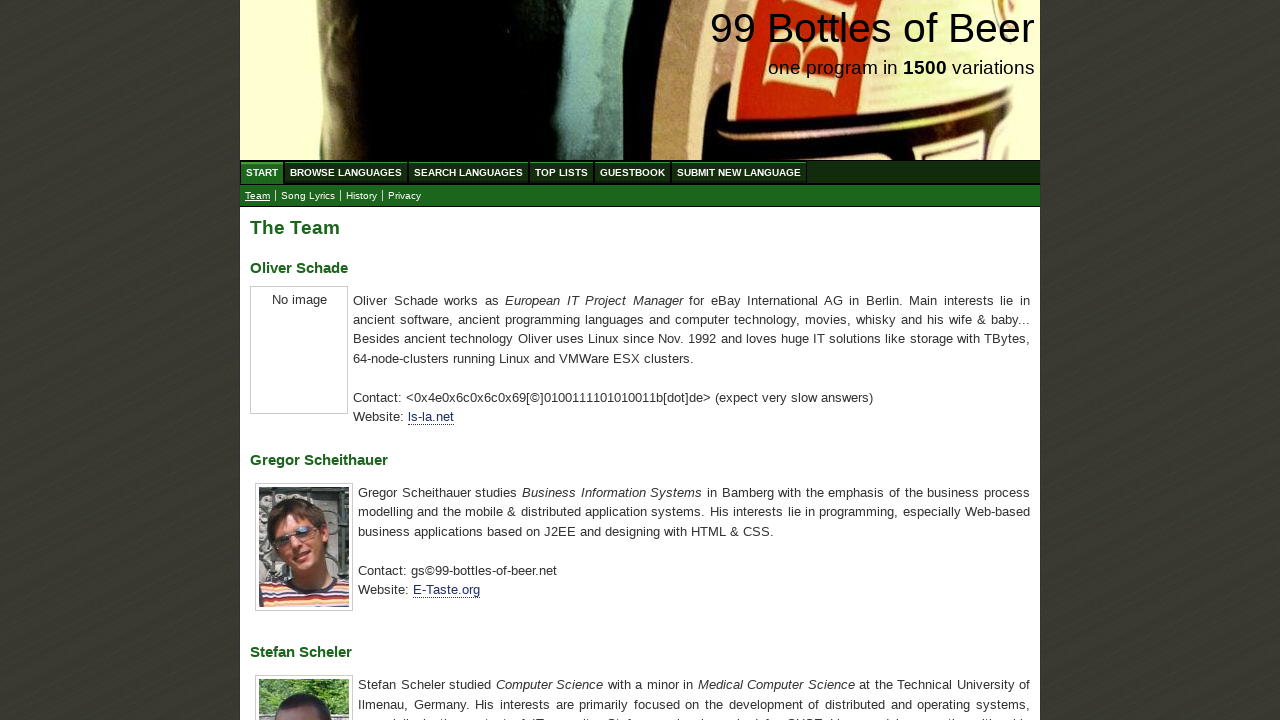

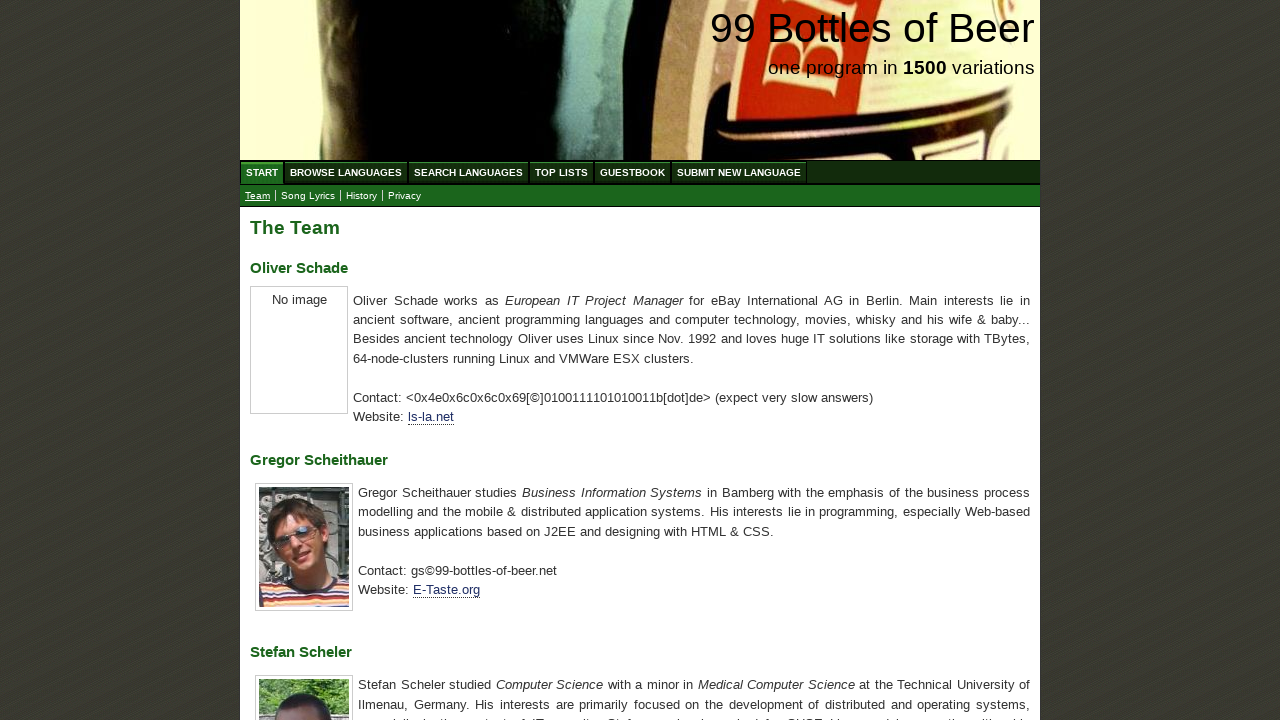